Searches for "phone", clicks the first product, and verifies the product detail page contains "phone" in the product information

Starting URL: https://www.testotomasyonu.com/

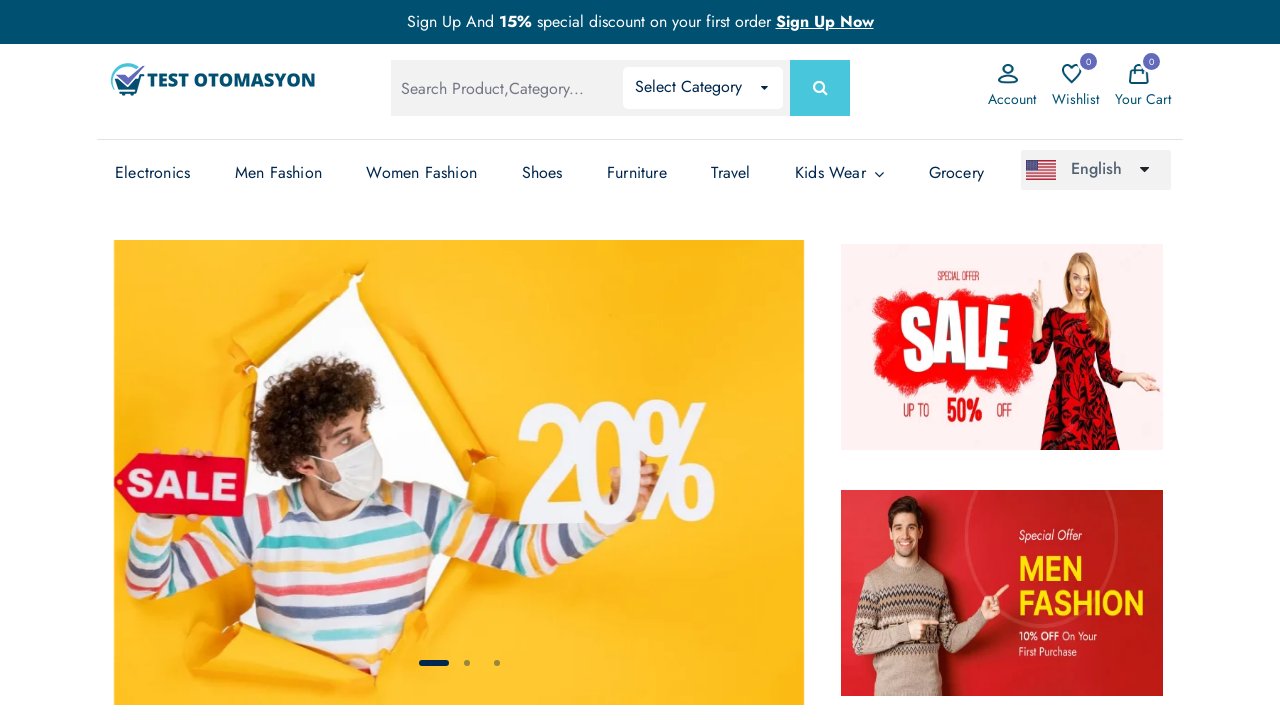

Filled search field with 'phone' on #global-search
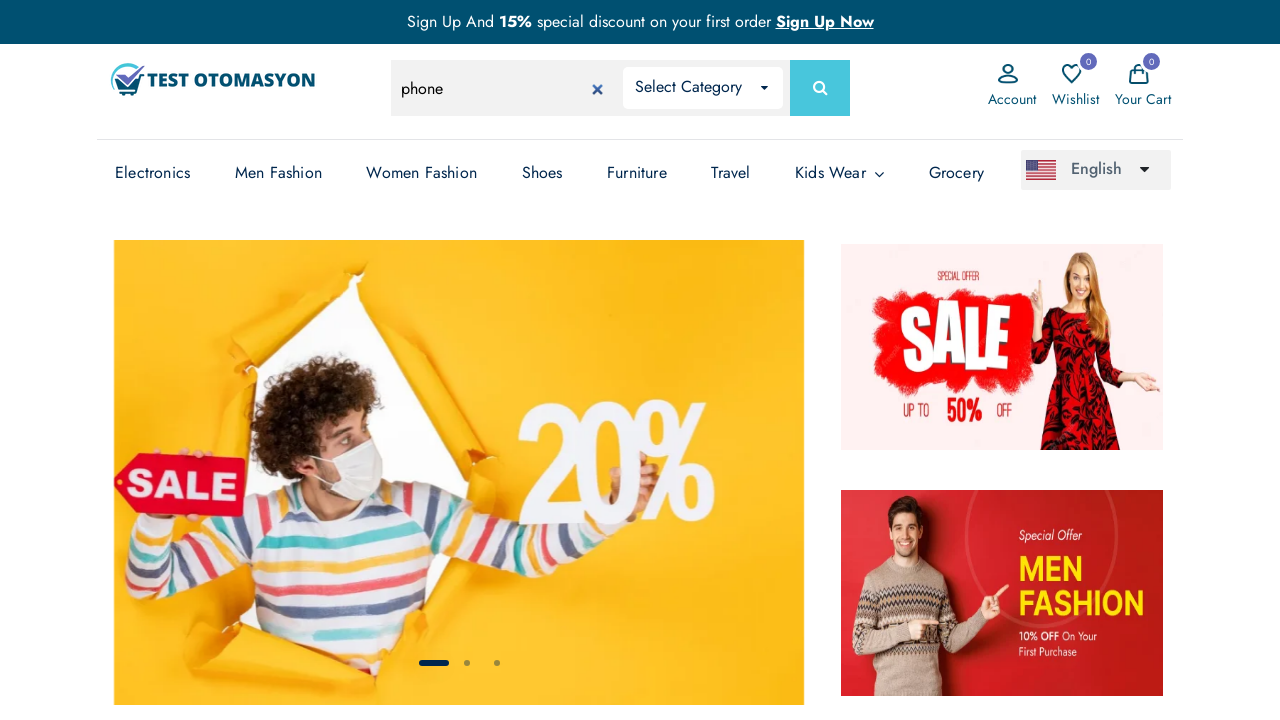

Pressed Enter to search for 'phone' on #global-search
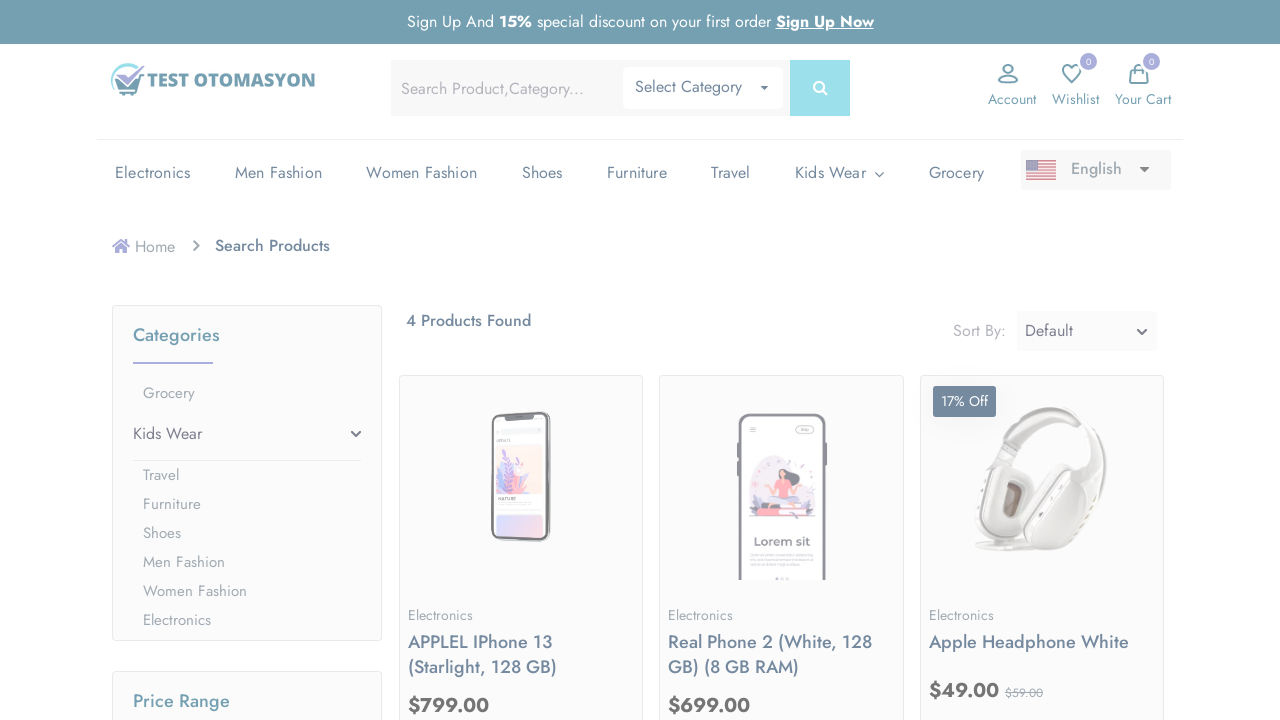

Search results loaded and product count text appeared
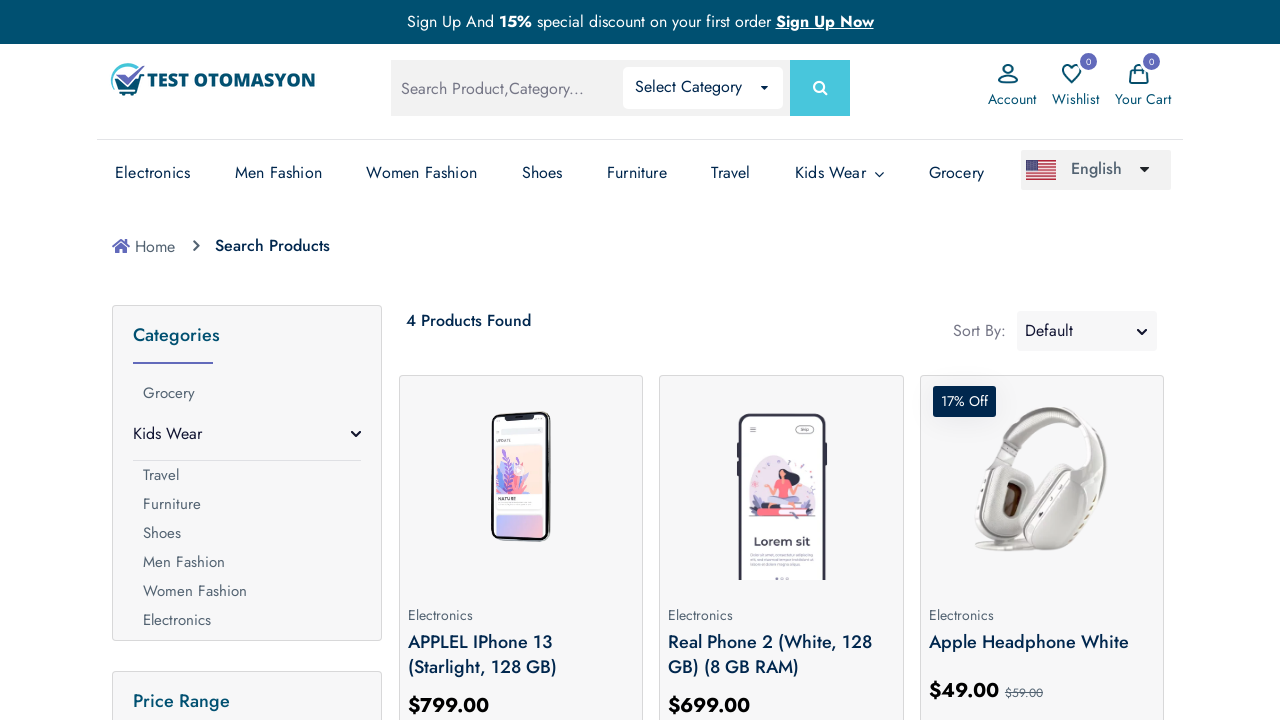

Clicked on the first product in search results at (521, 660) on (//*[@class='mx-2 mb-3 mt-4'])[1]
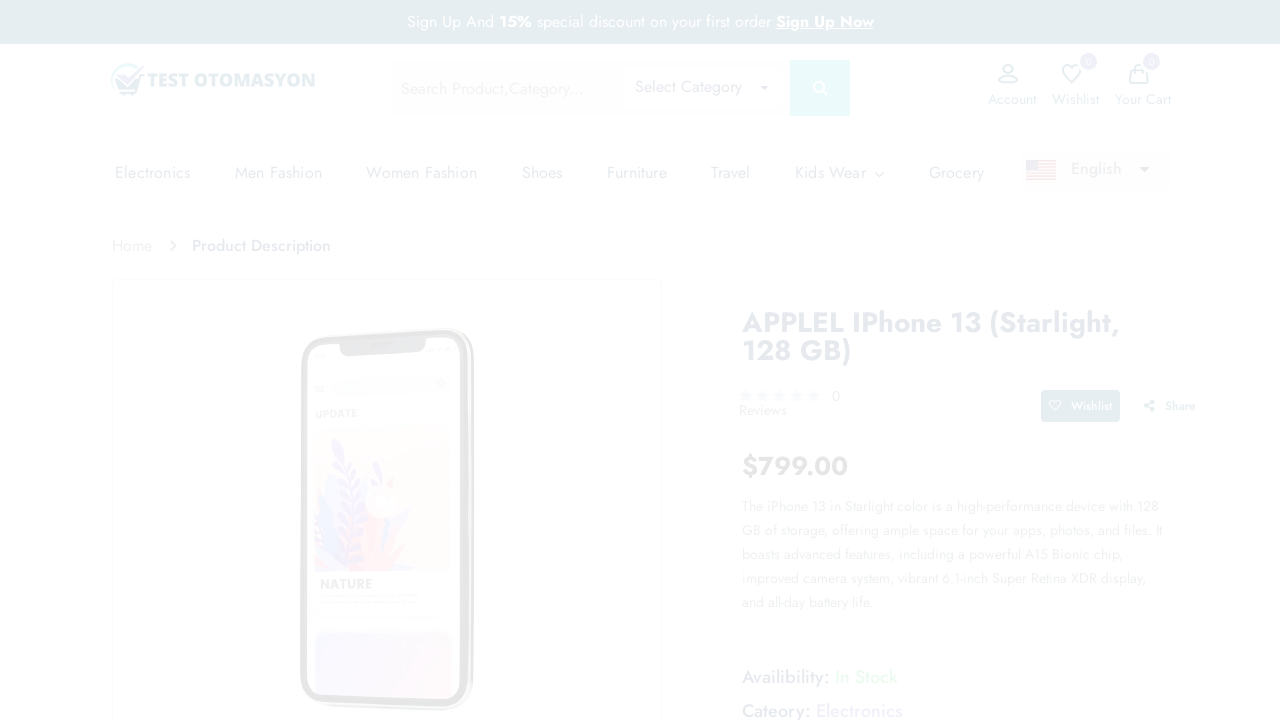

Waited 3 seconds for product detail page to load
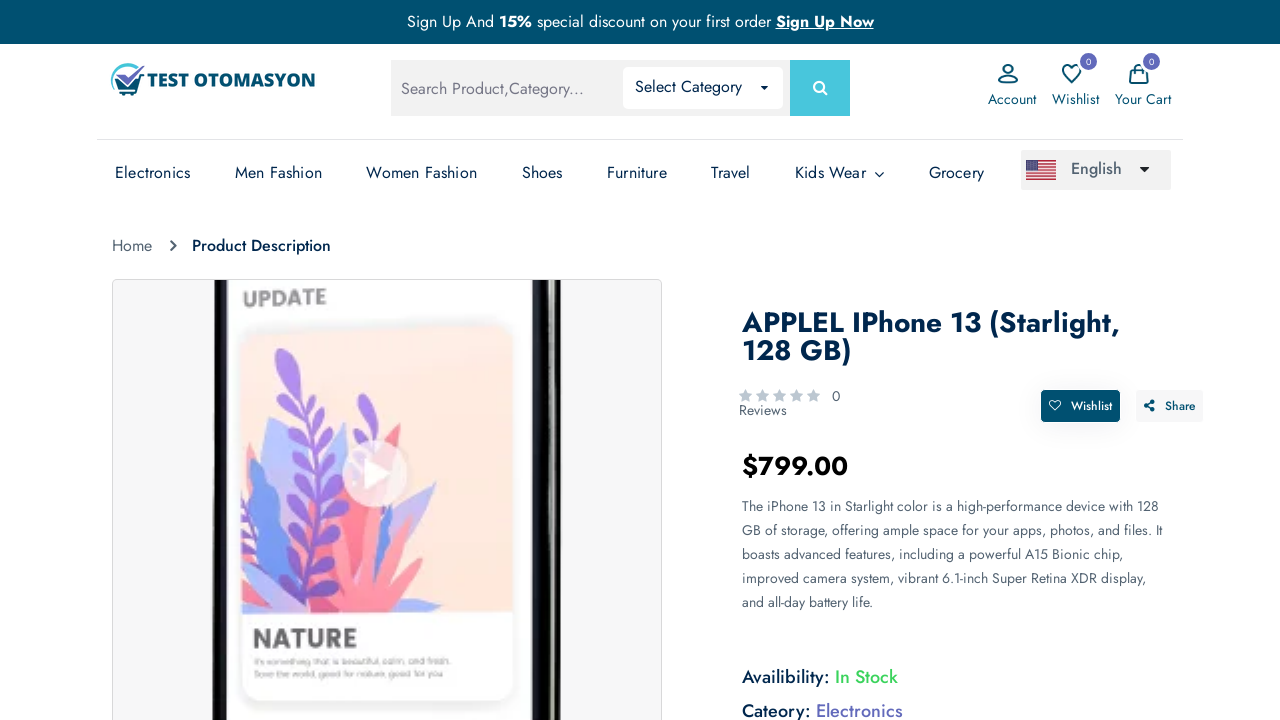

Retrieved product detail text from product detail page
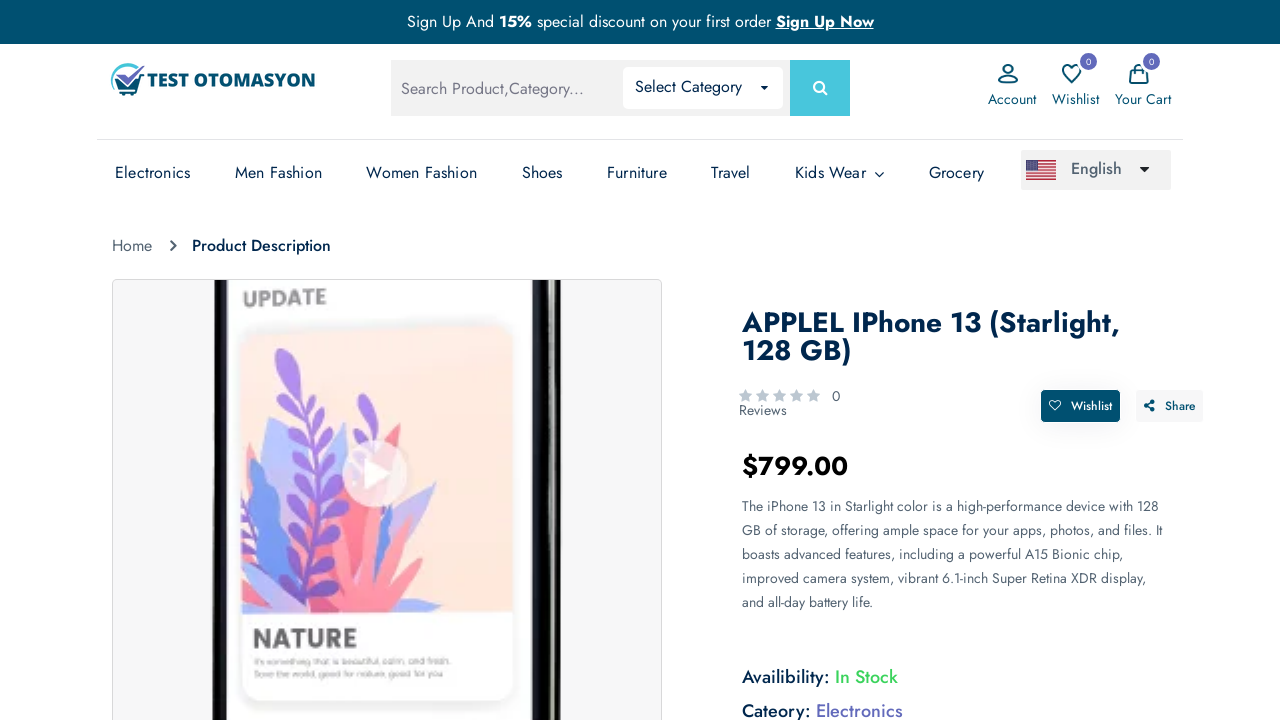

Verified that 'phone' is present in product detail information
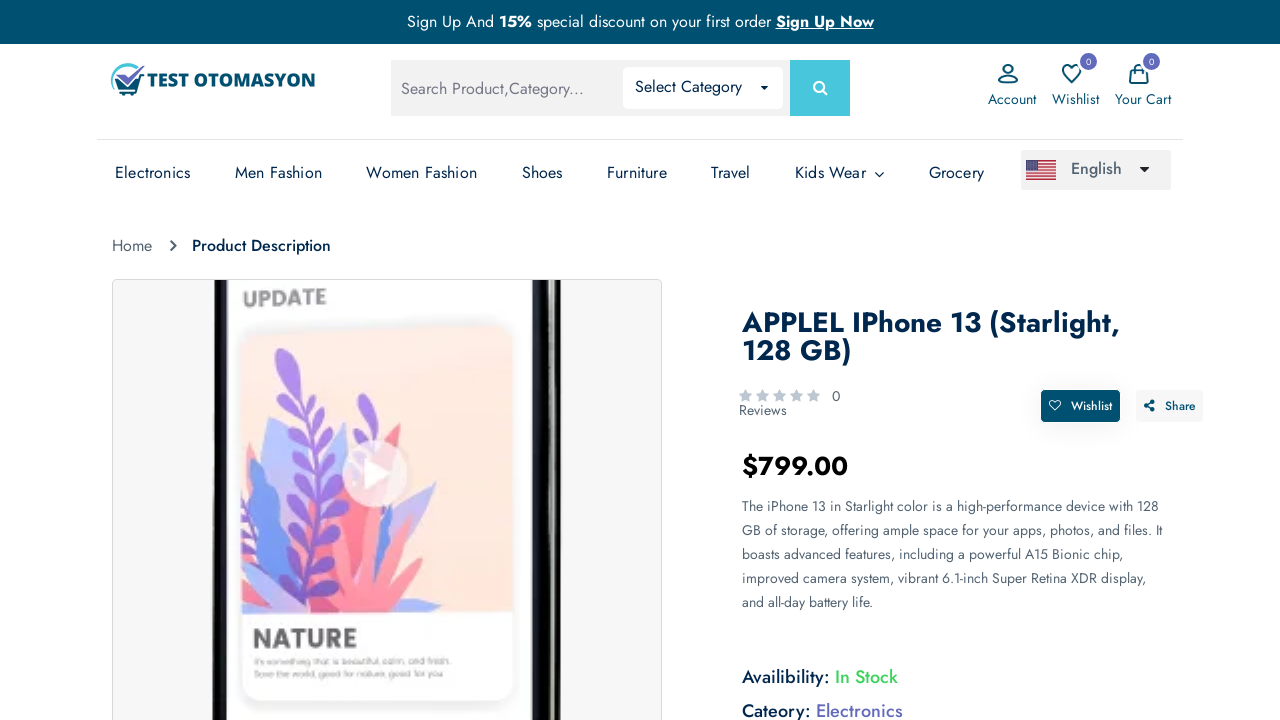

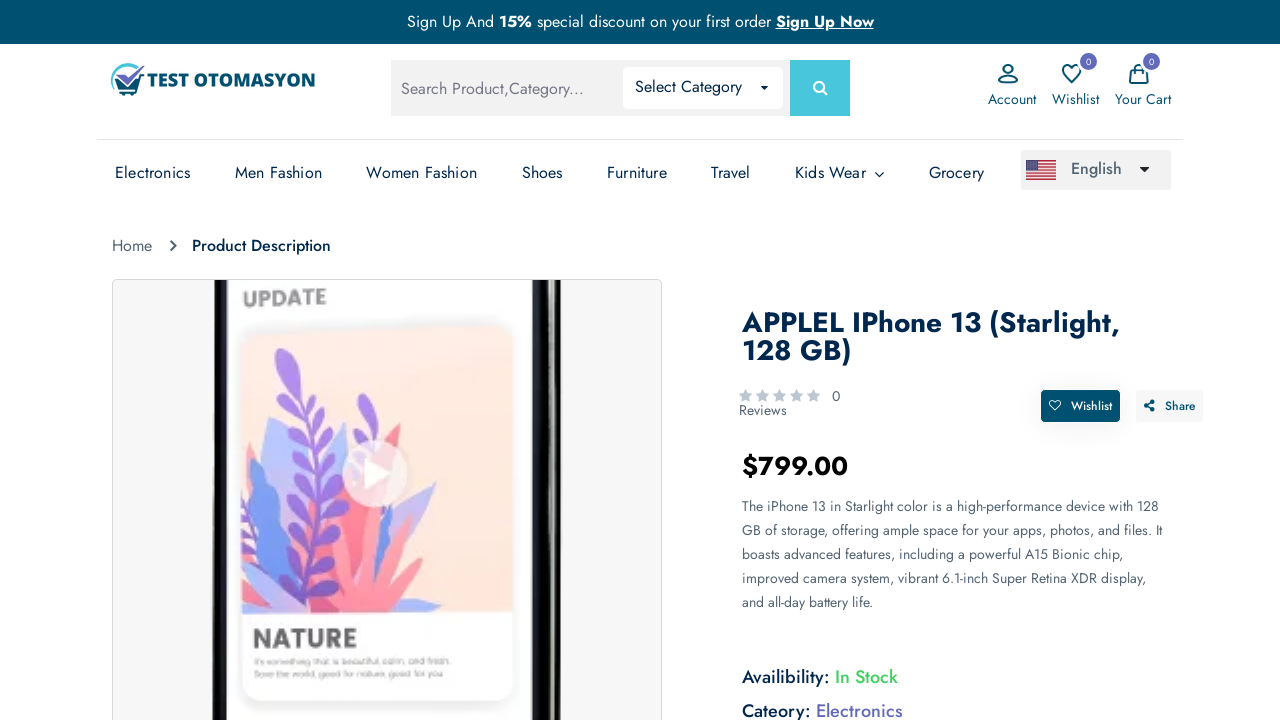